Tests file upload functionality by uploading multiple files to a file input field and verifying they are displayed in the file list

Starting URL: https://davidwalsh.name/demo/multiple-file-upload.php

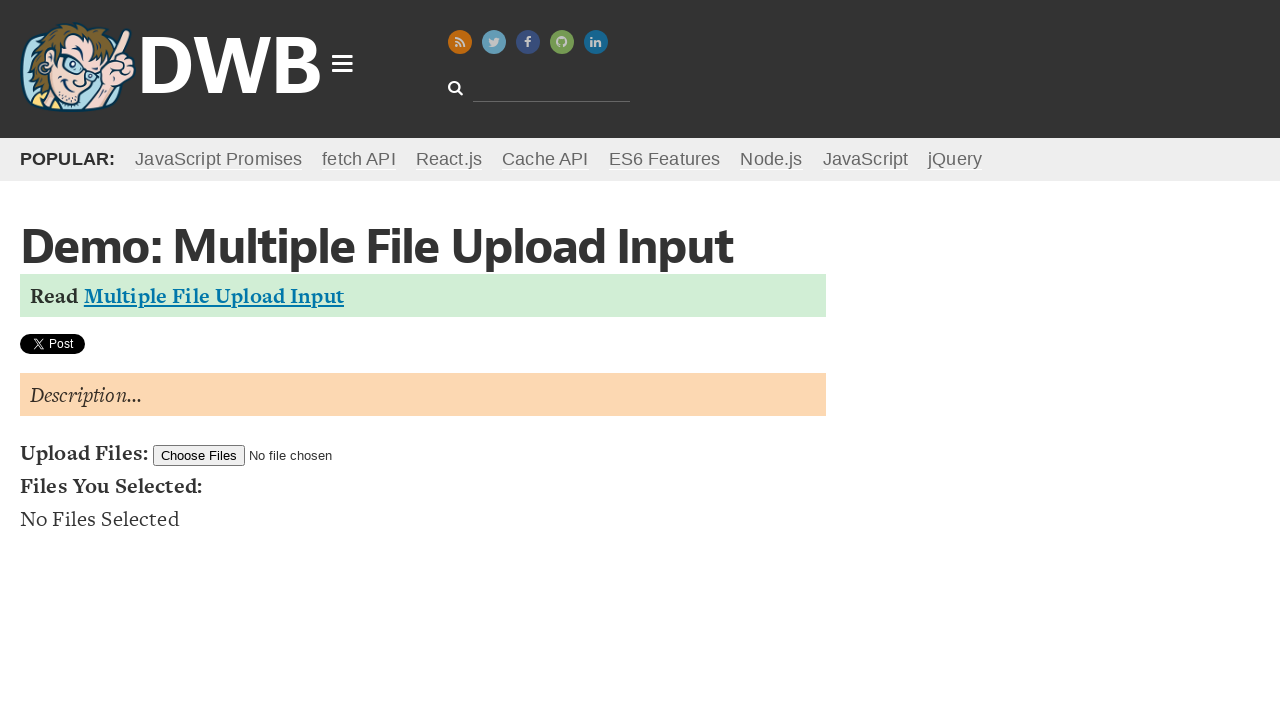

Created temporary test file 1
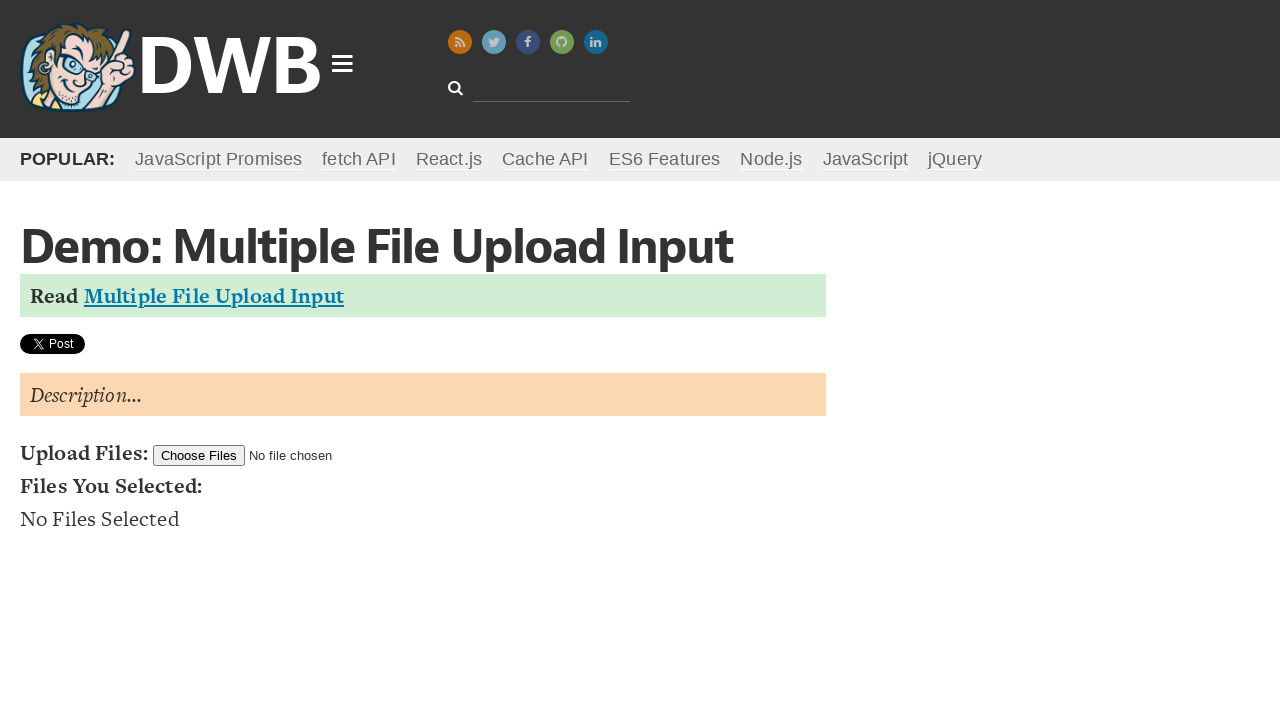

Created temporary test file 2
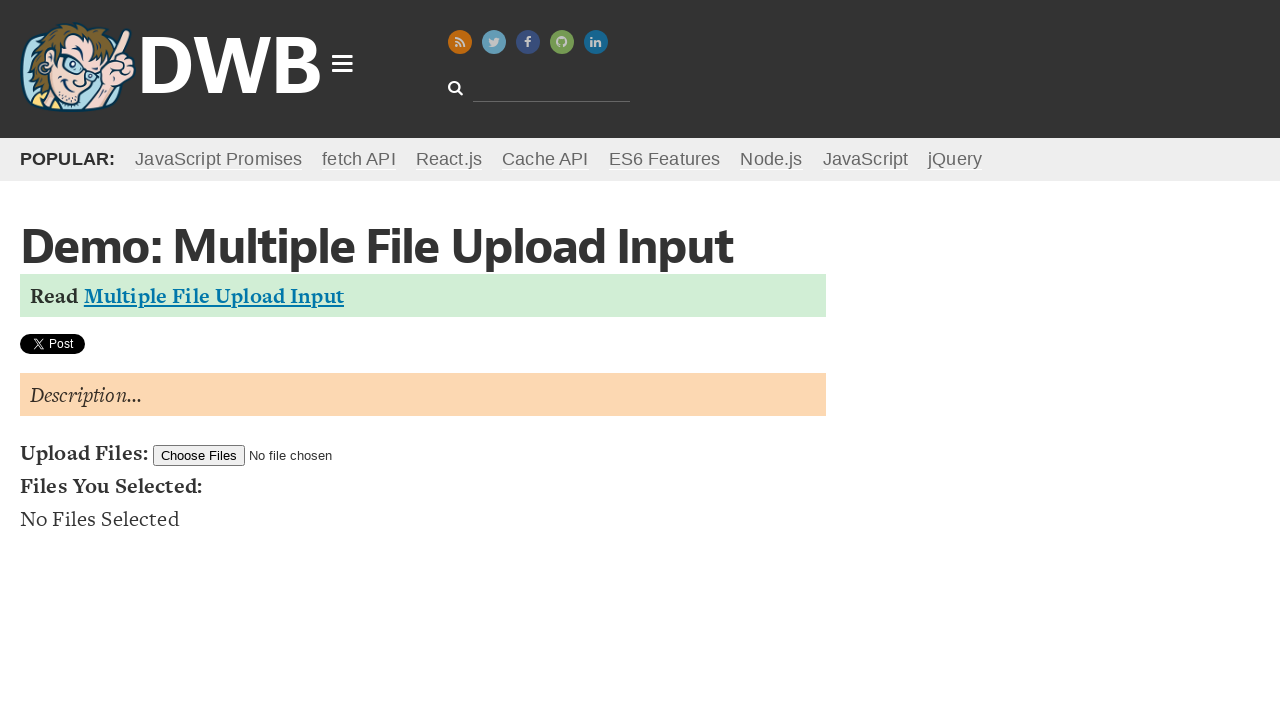

Uploaded multiple files to file input field
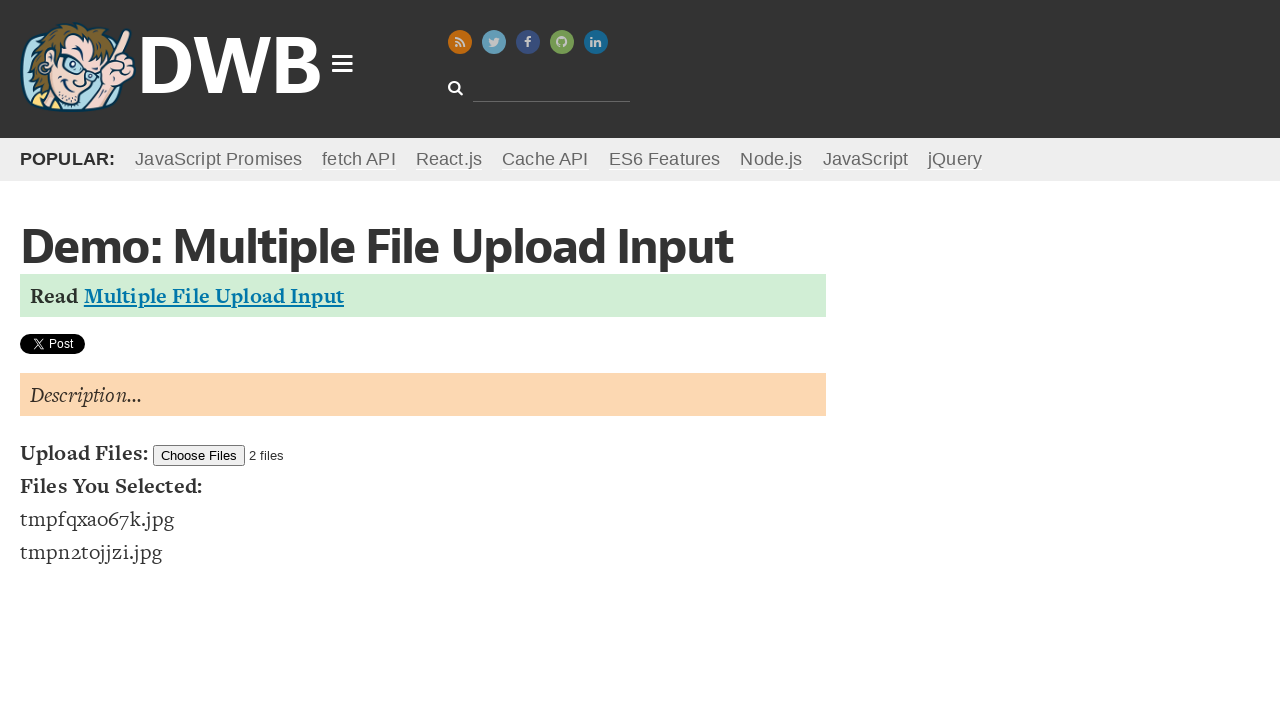

Waited for file list items to appear
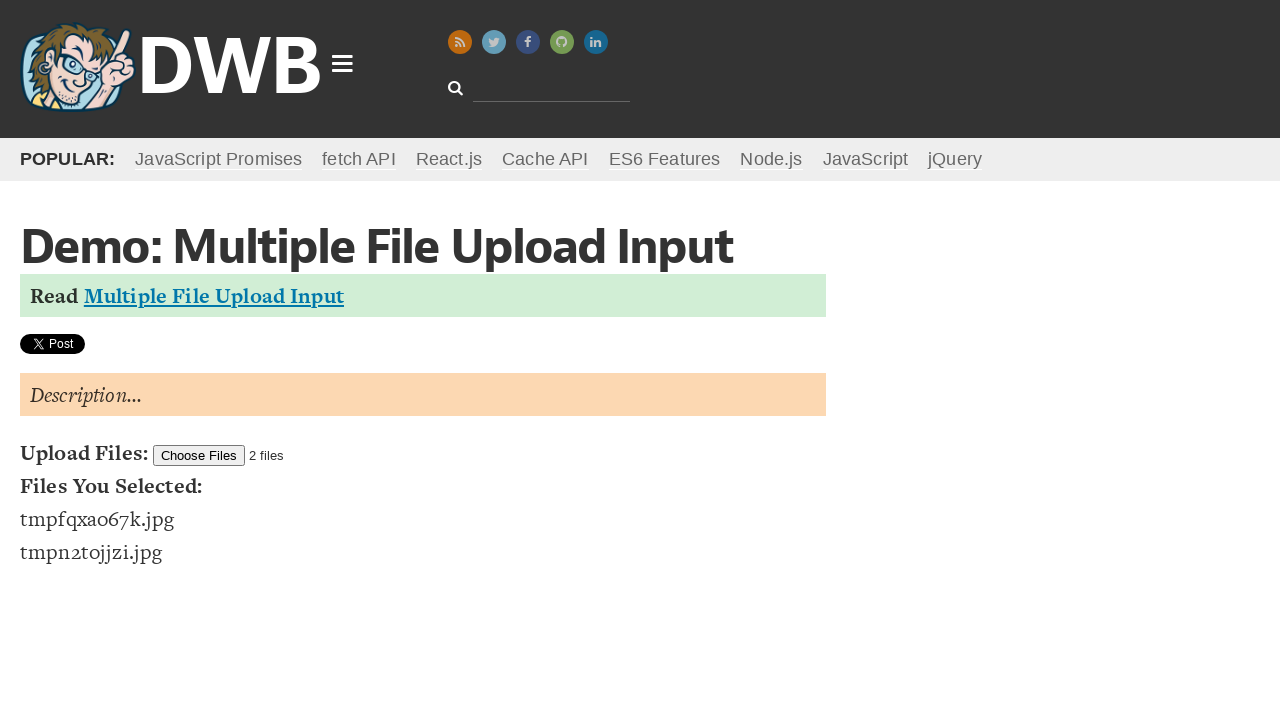

Retrieved all file list items from the DOM
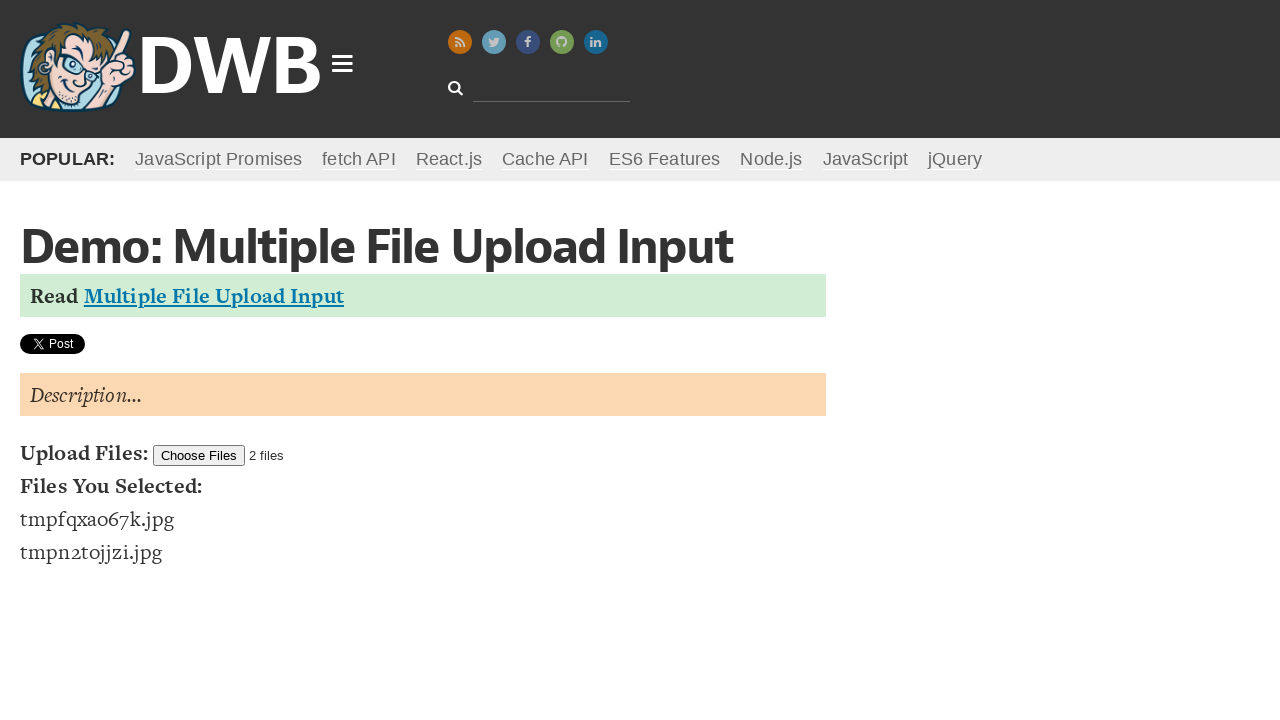

Verified that at least 2 files are displayed in the file list (found 2 files)
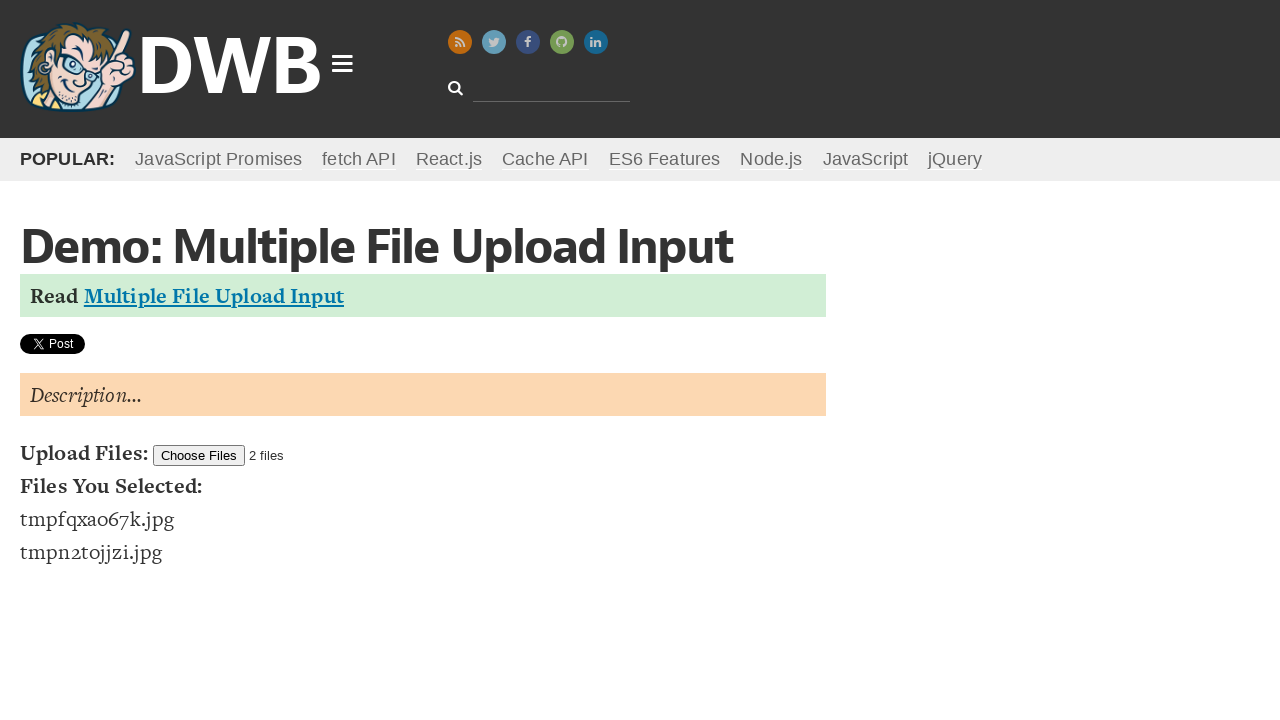

Deleted temporary test file 1
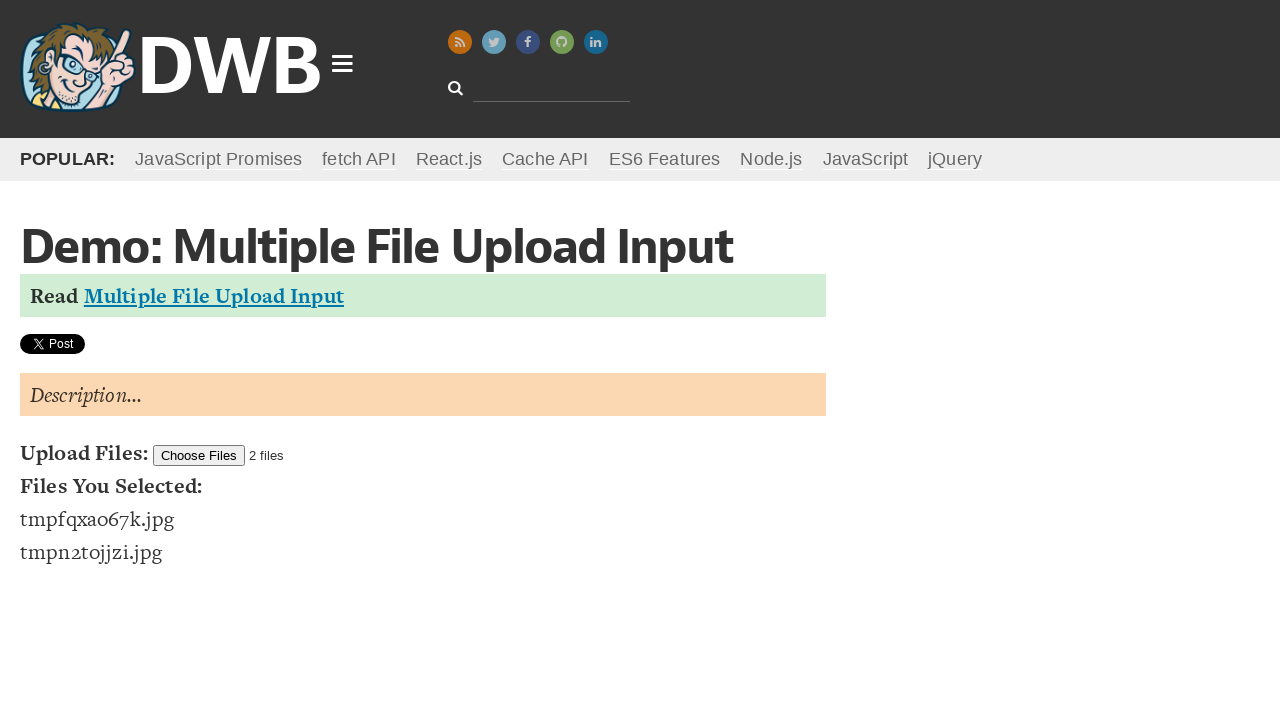

Deleted temporary test file 2
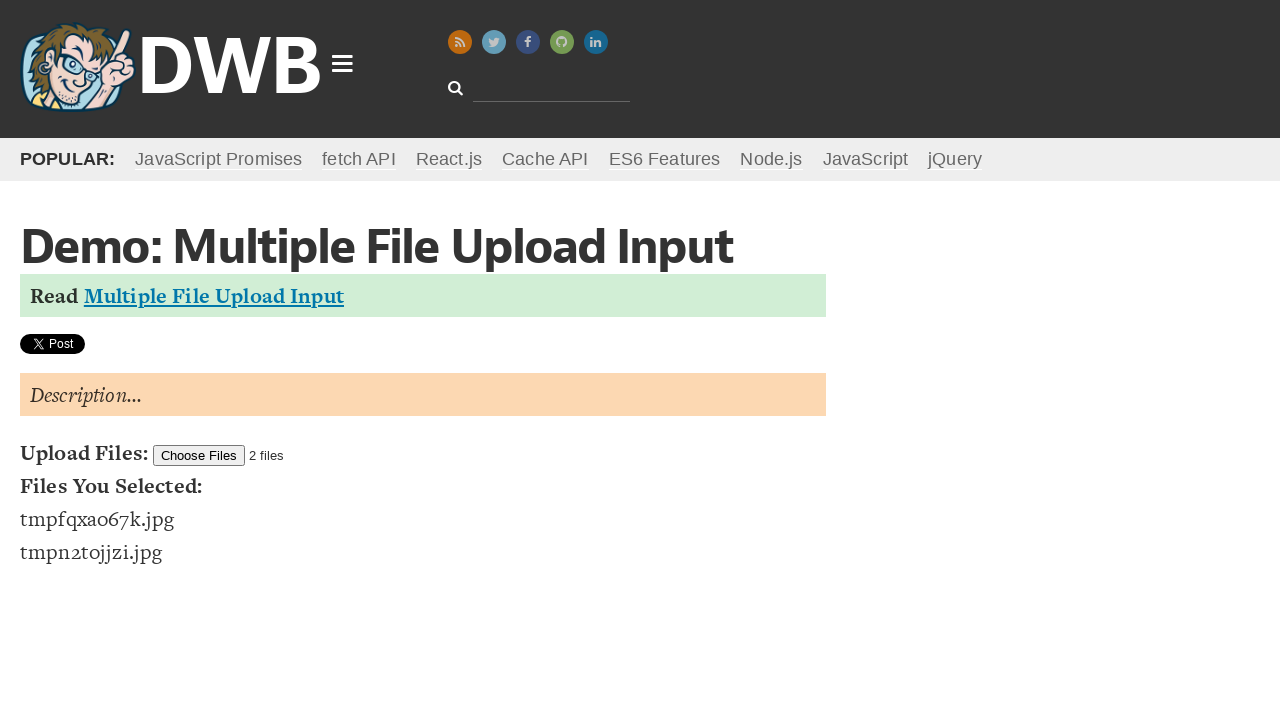

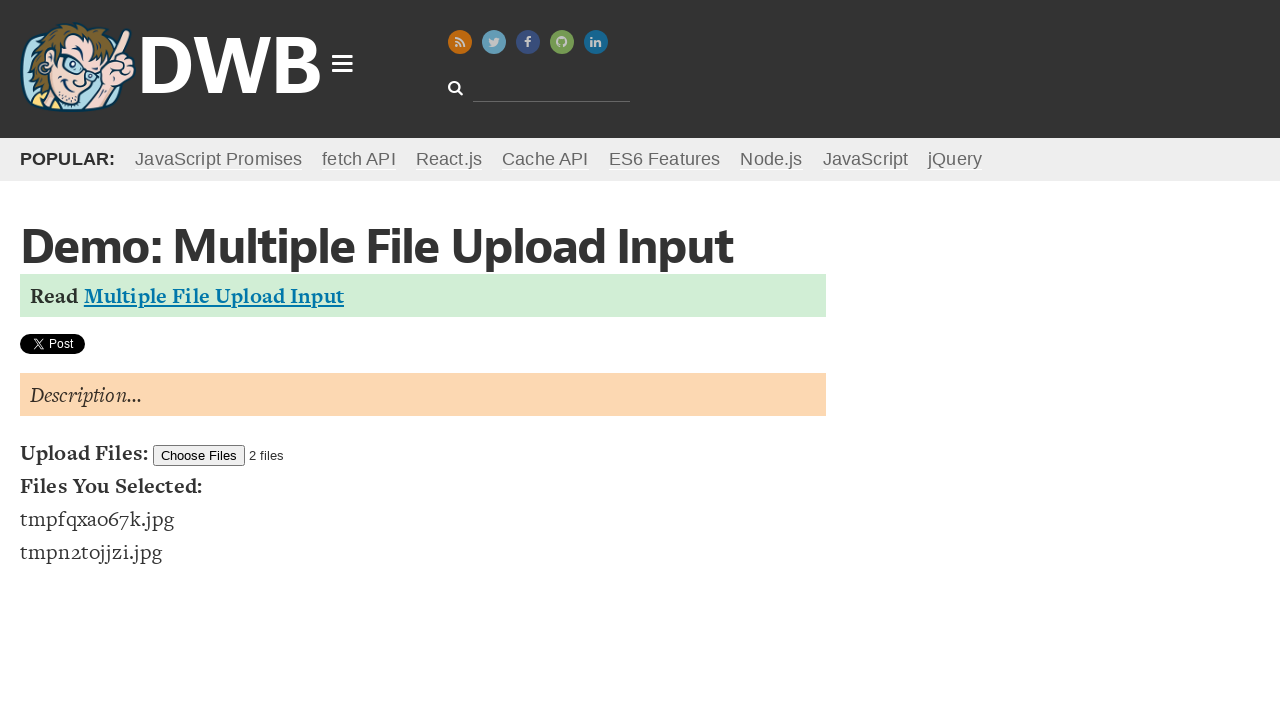